Tests iframe interaction and JavaScript alert handling by navigating to W3Schools tryit page, switching to an iframe, clicking a button that triggers a confirm dialog, and accepting the alert.

Starting URL: https://www.w3schools.com/jsref/tryit.asp?filename=tryjsref_confirm

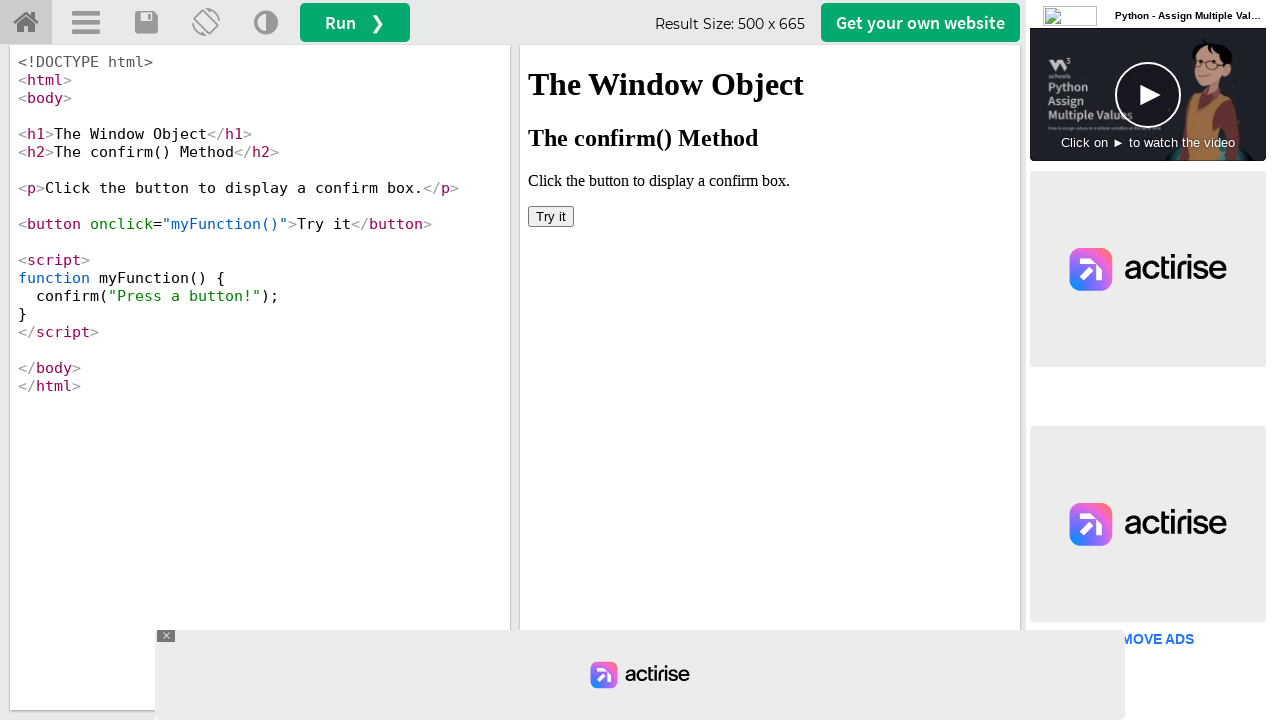

Set viewport to 1920x1080
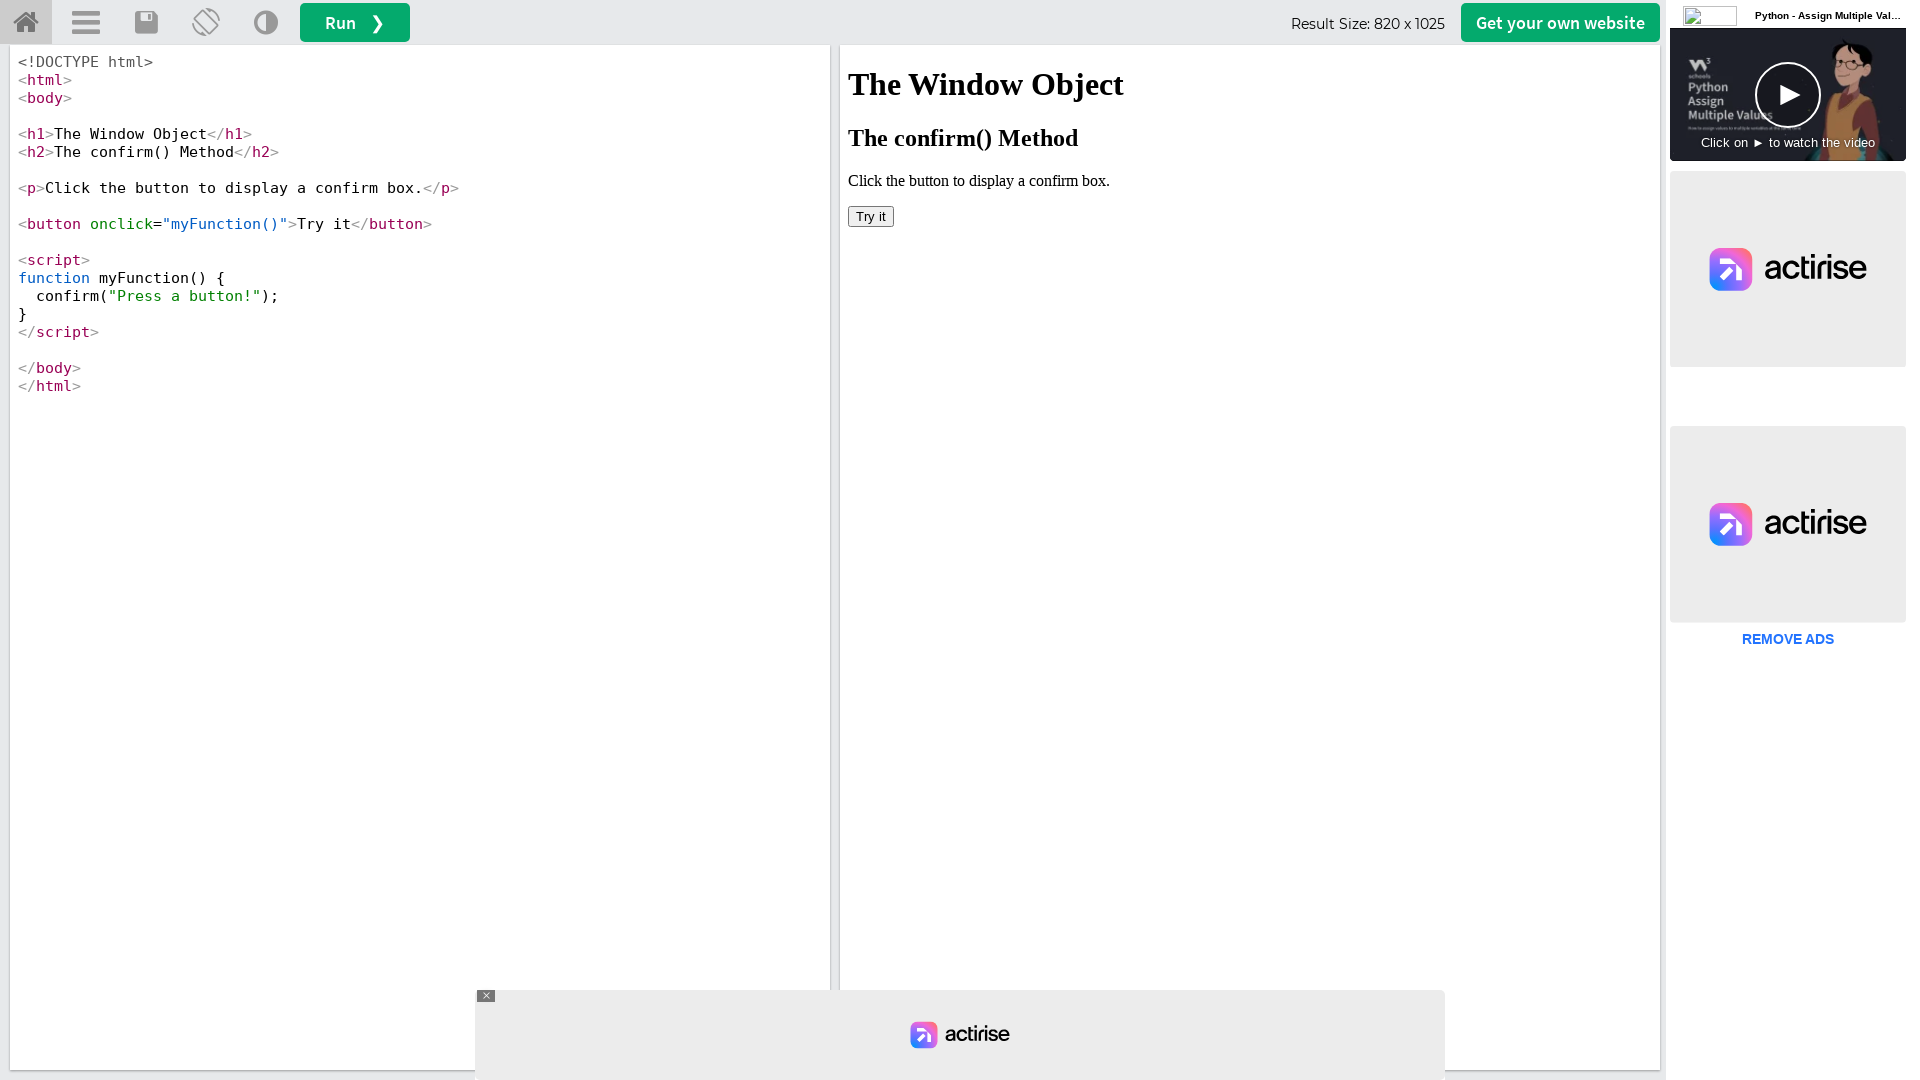

Waited for iframe with id 'iframeResult' to be present
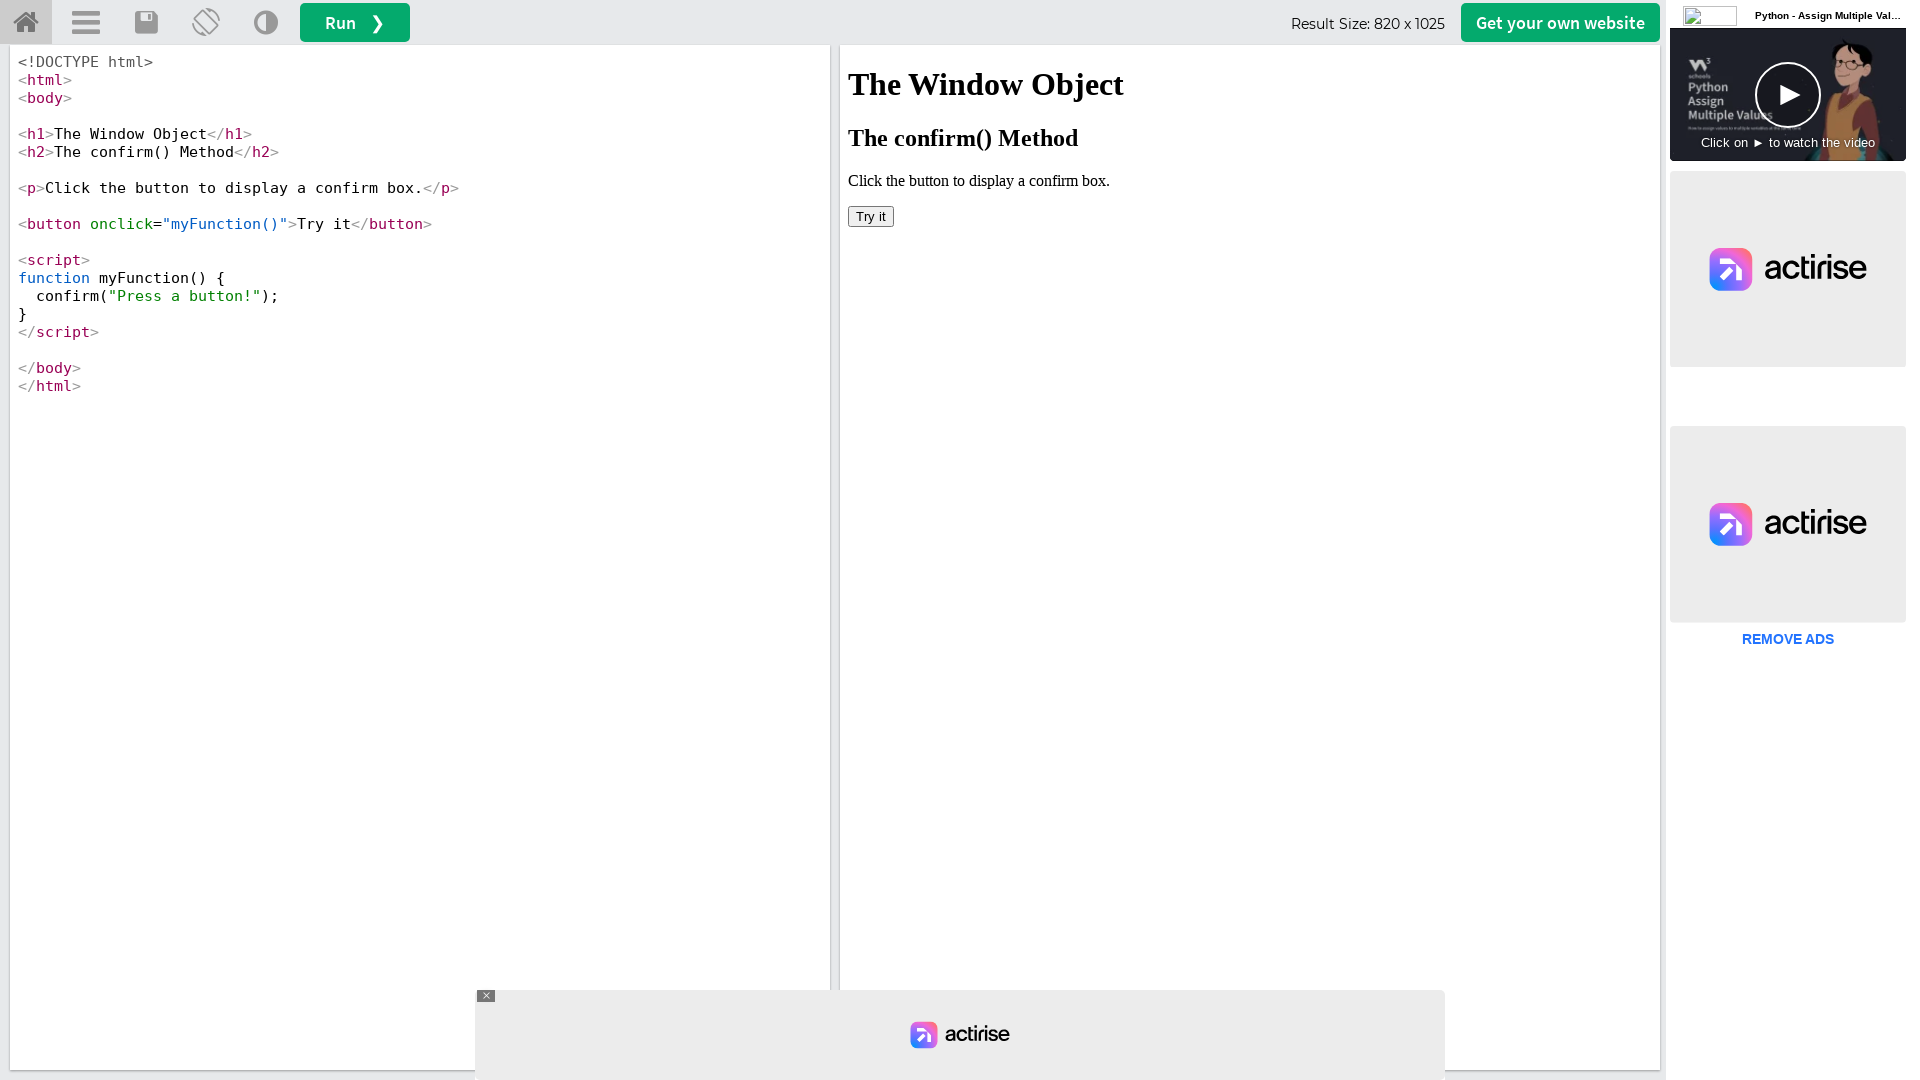

Located and switched to iframe 'iframeResult'
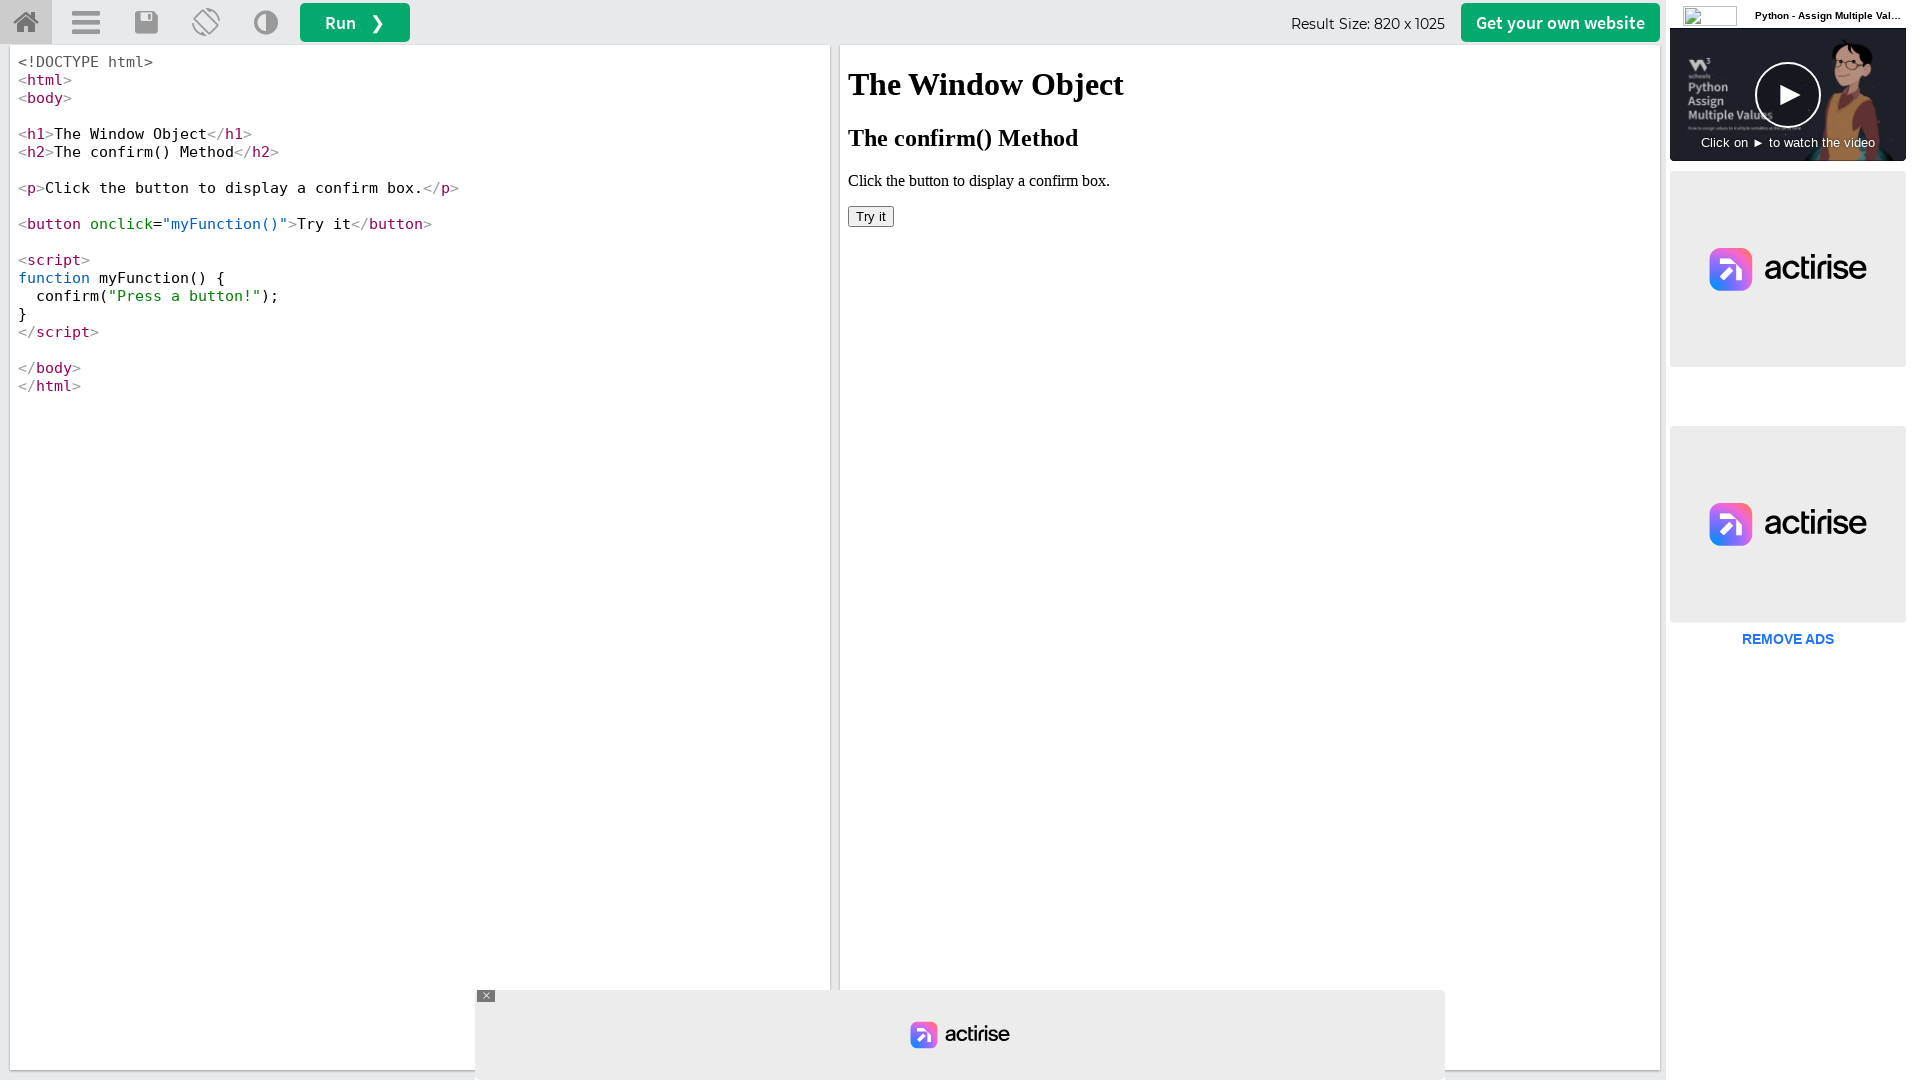

Set up dialog handler to automatically accept alerts
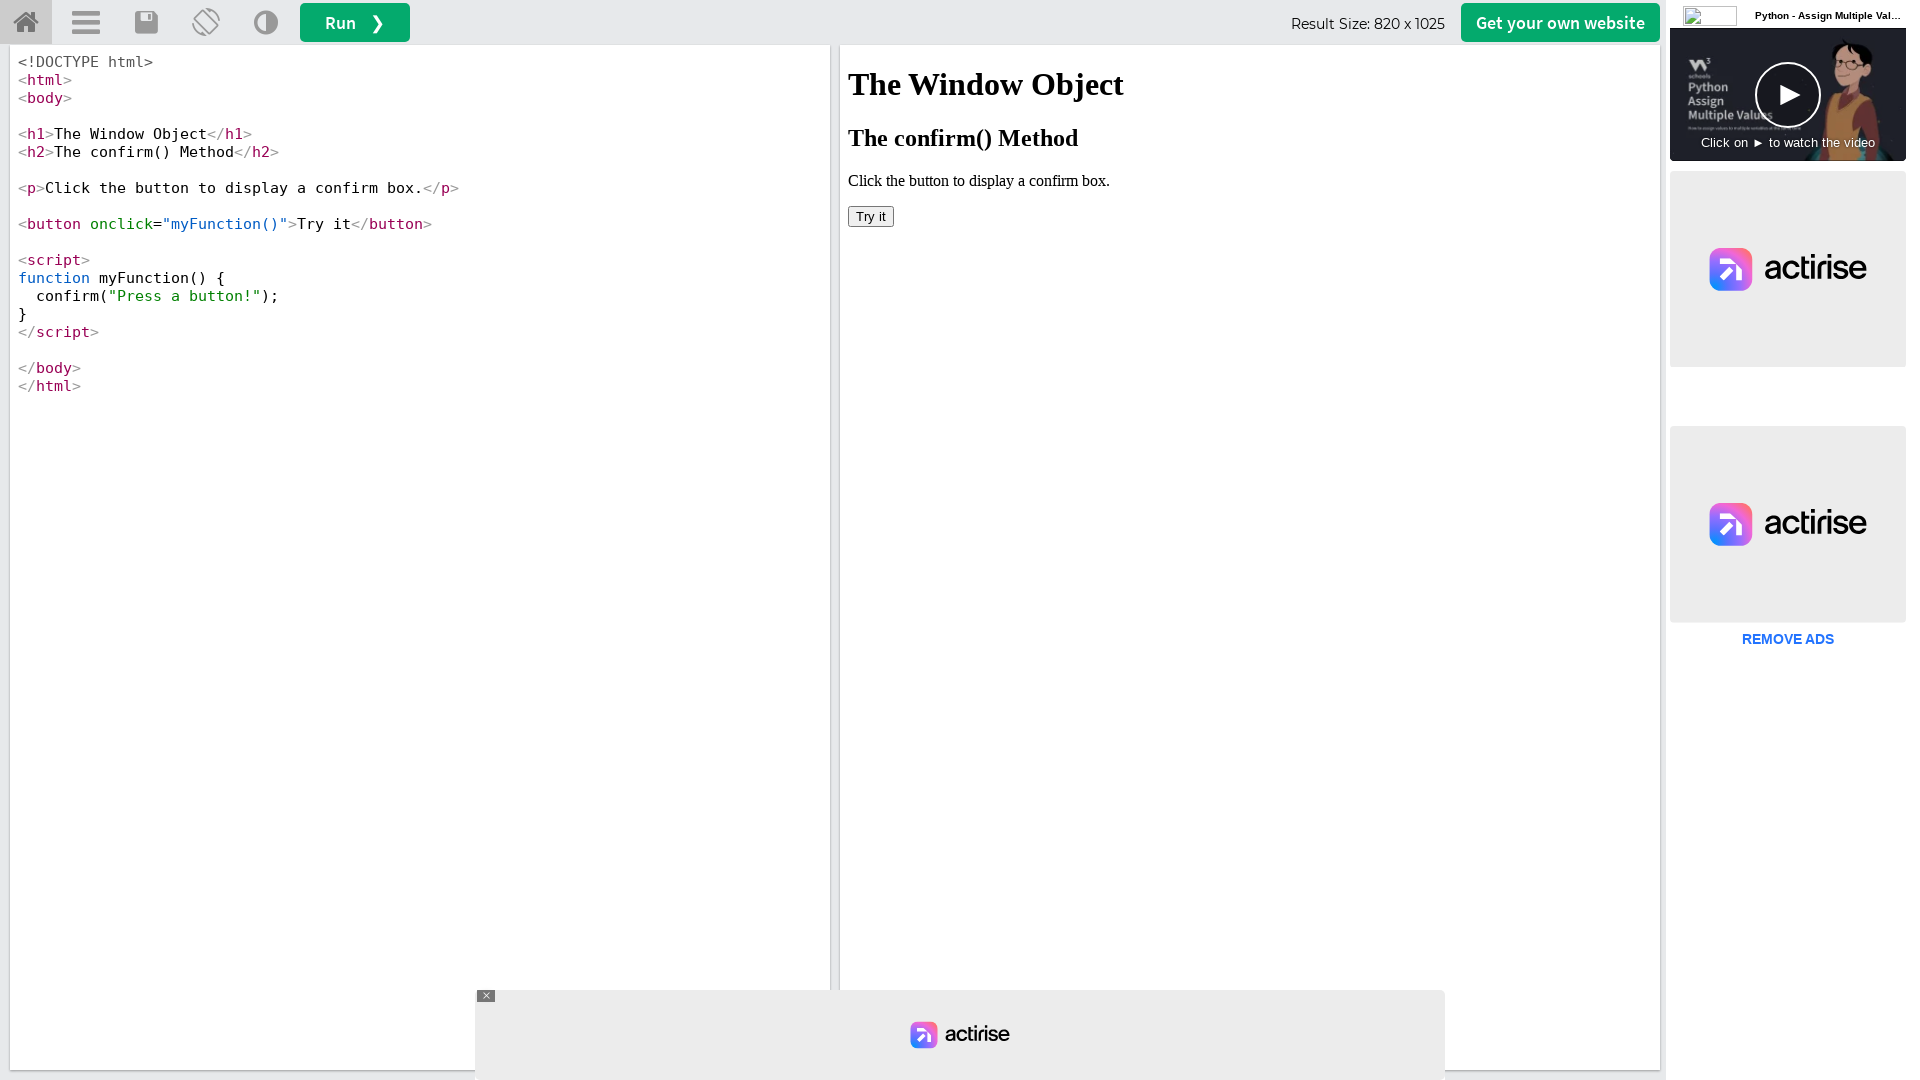

Clicked button inside iframe that triggers confirm dialog at (871, 216) on #iframeResult >> internal:control=enter-frame >> xpath=//button[@onclick='myFunc
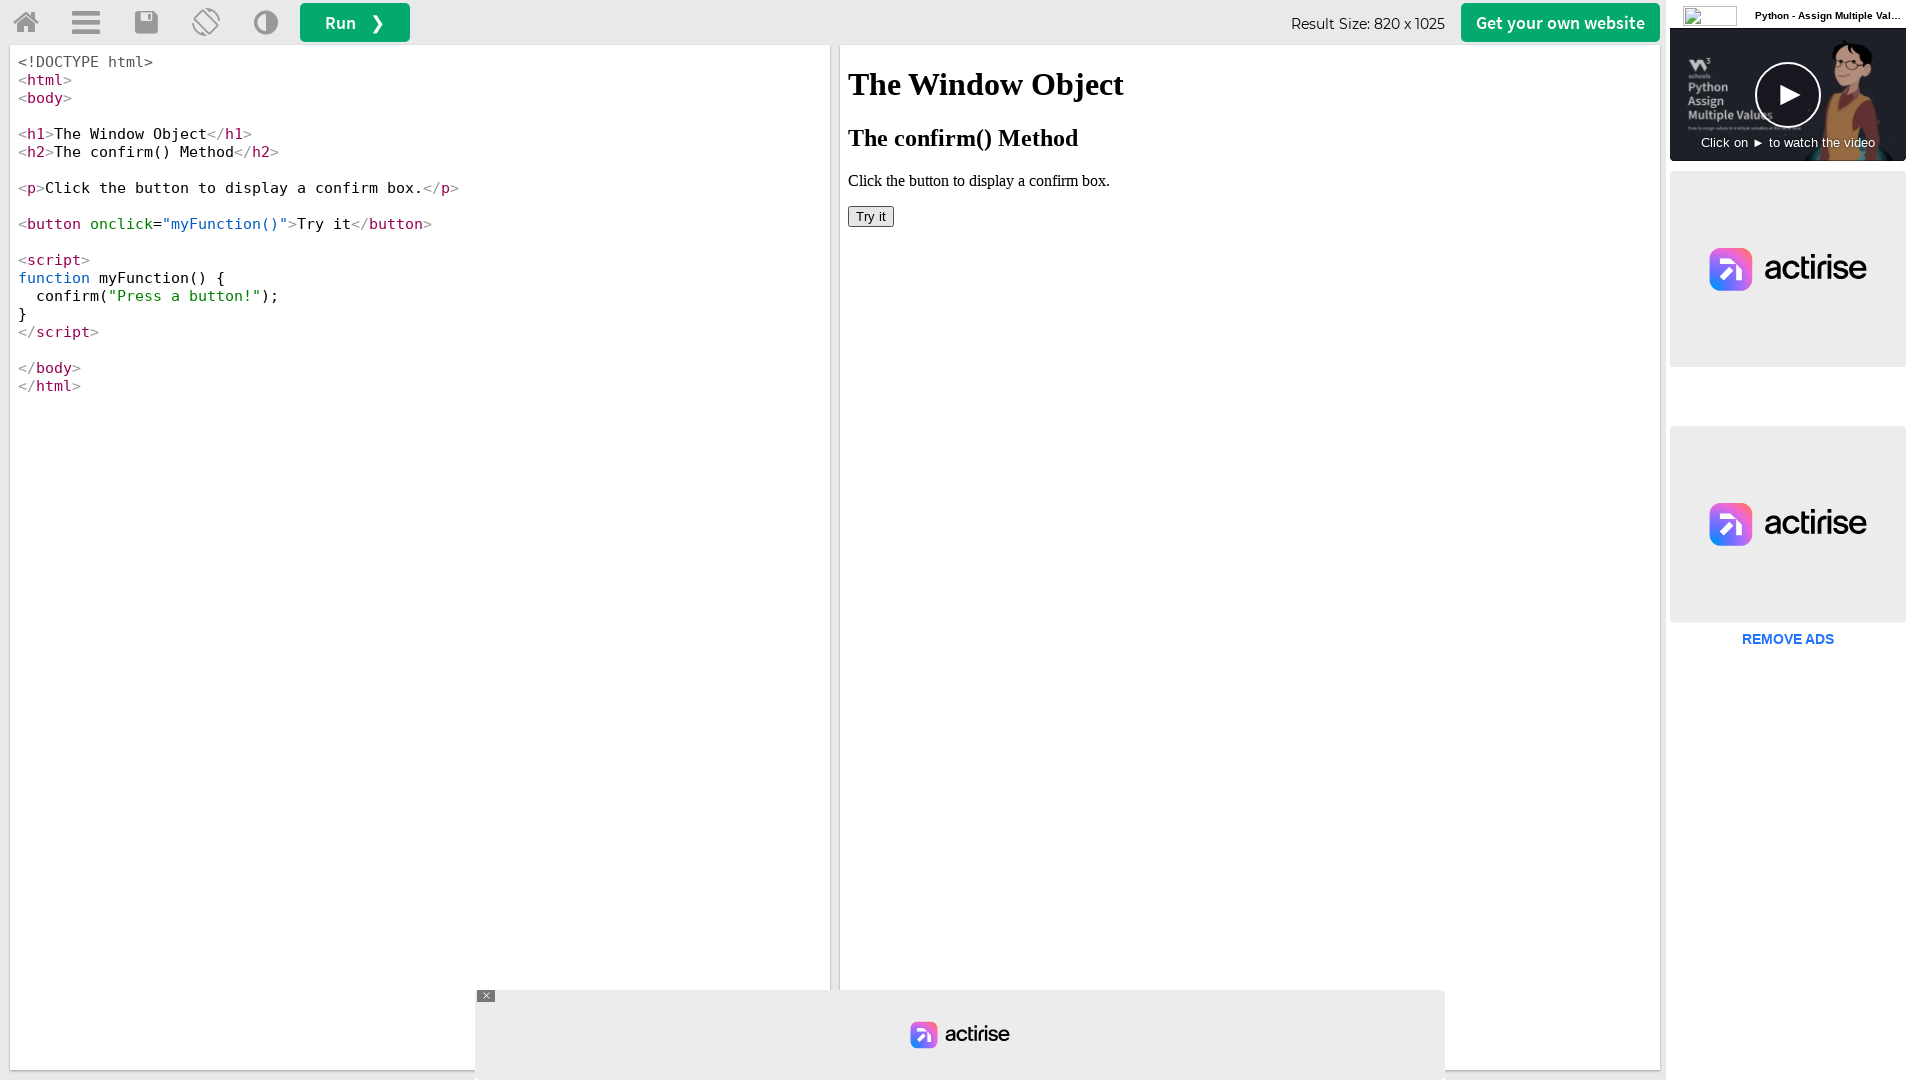

Waited 500ms for dialog handling to complete
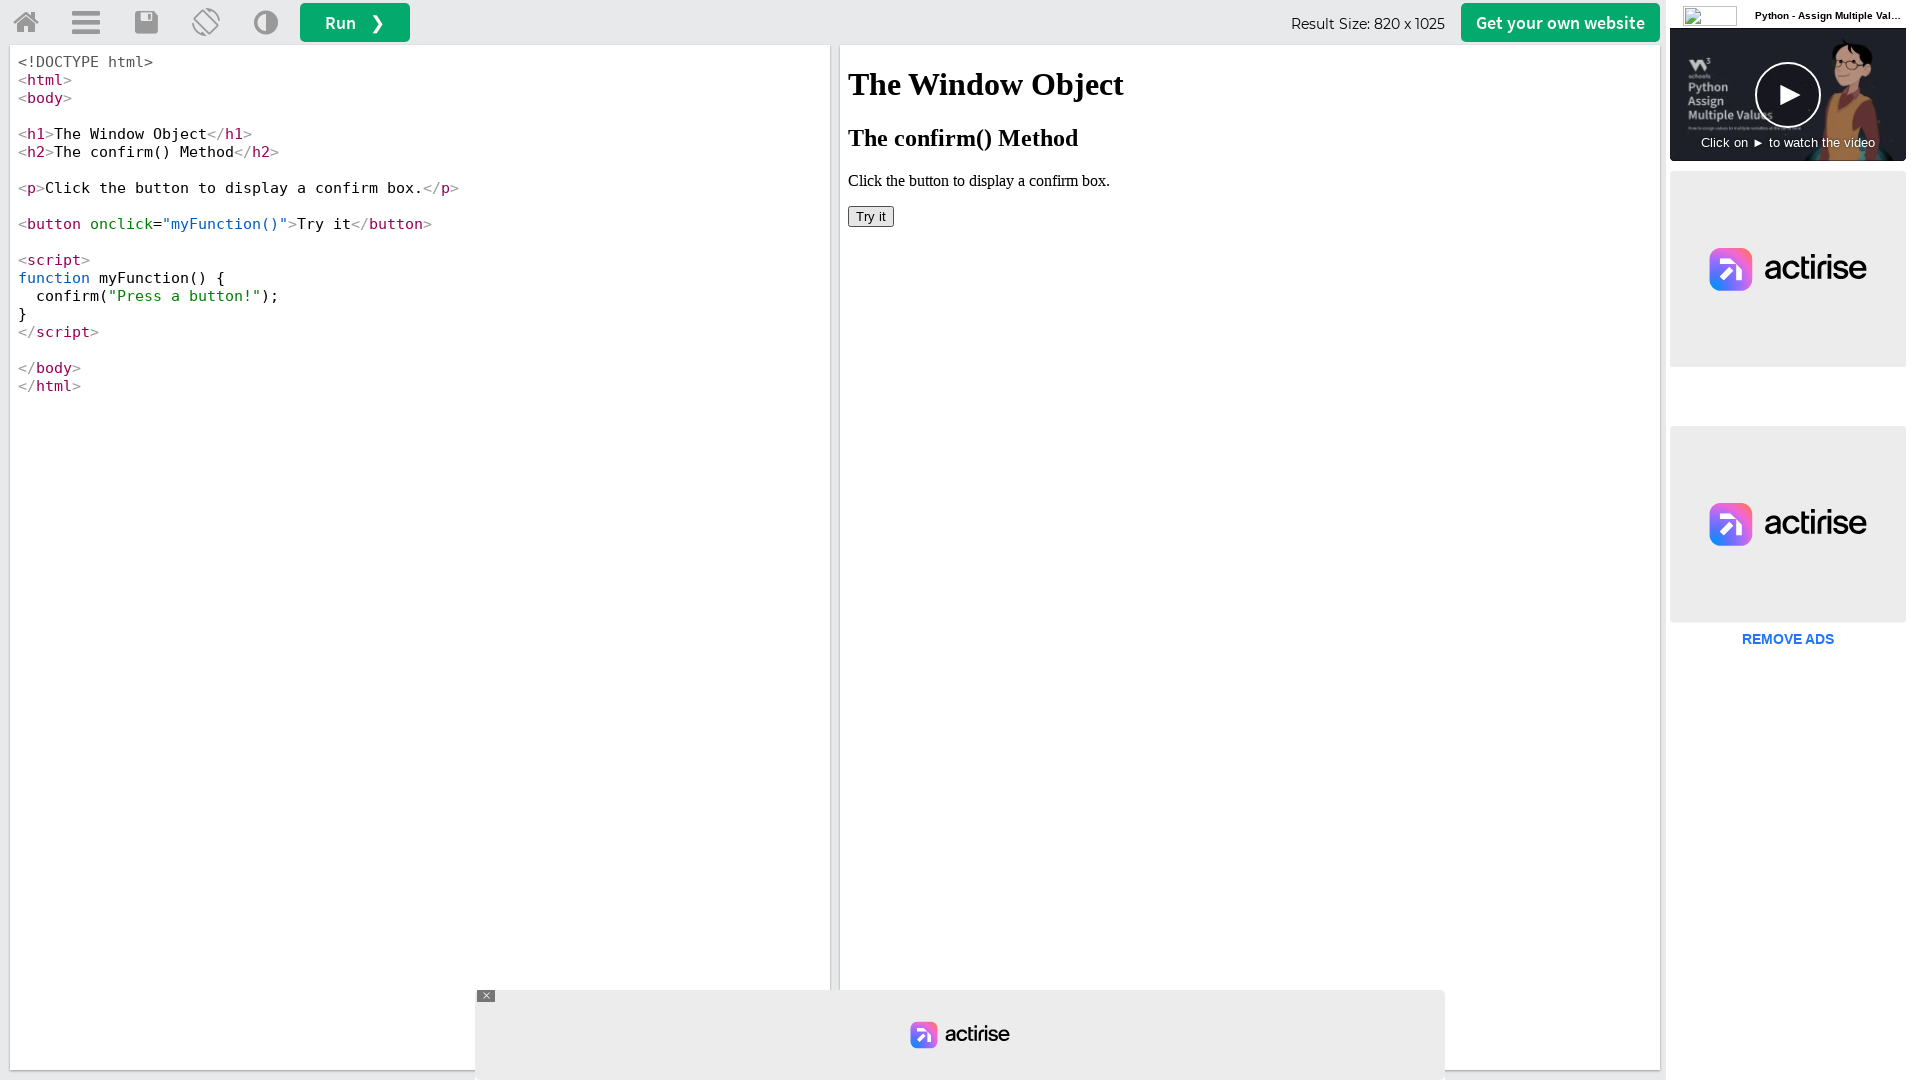

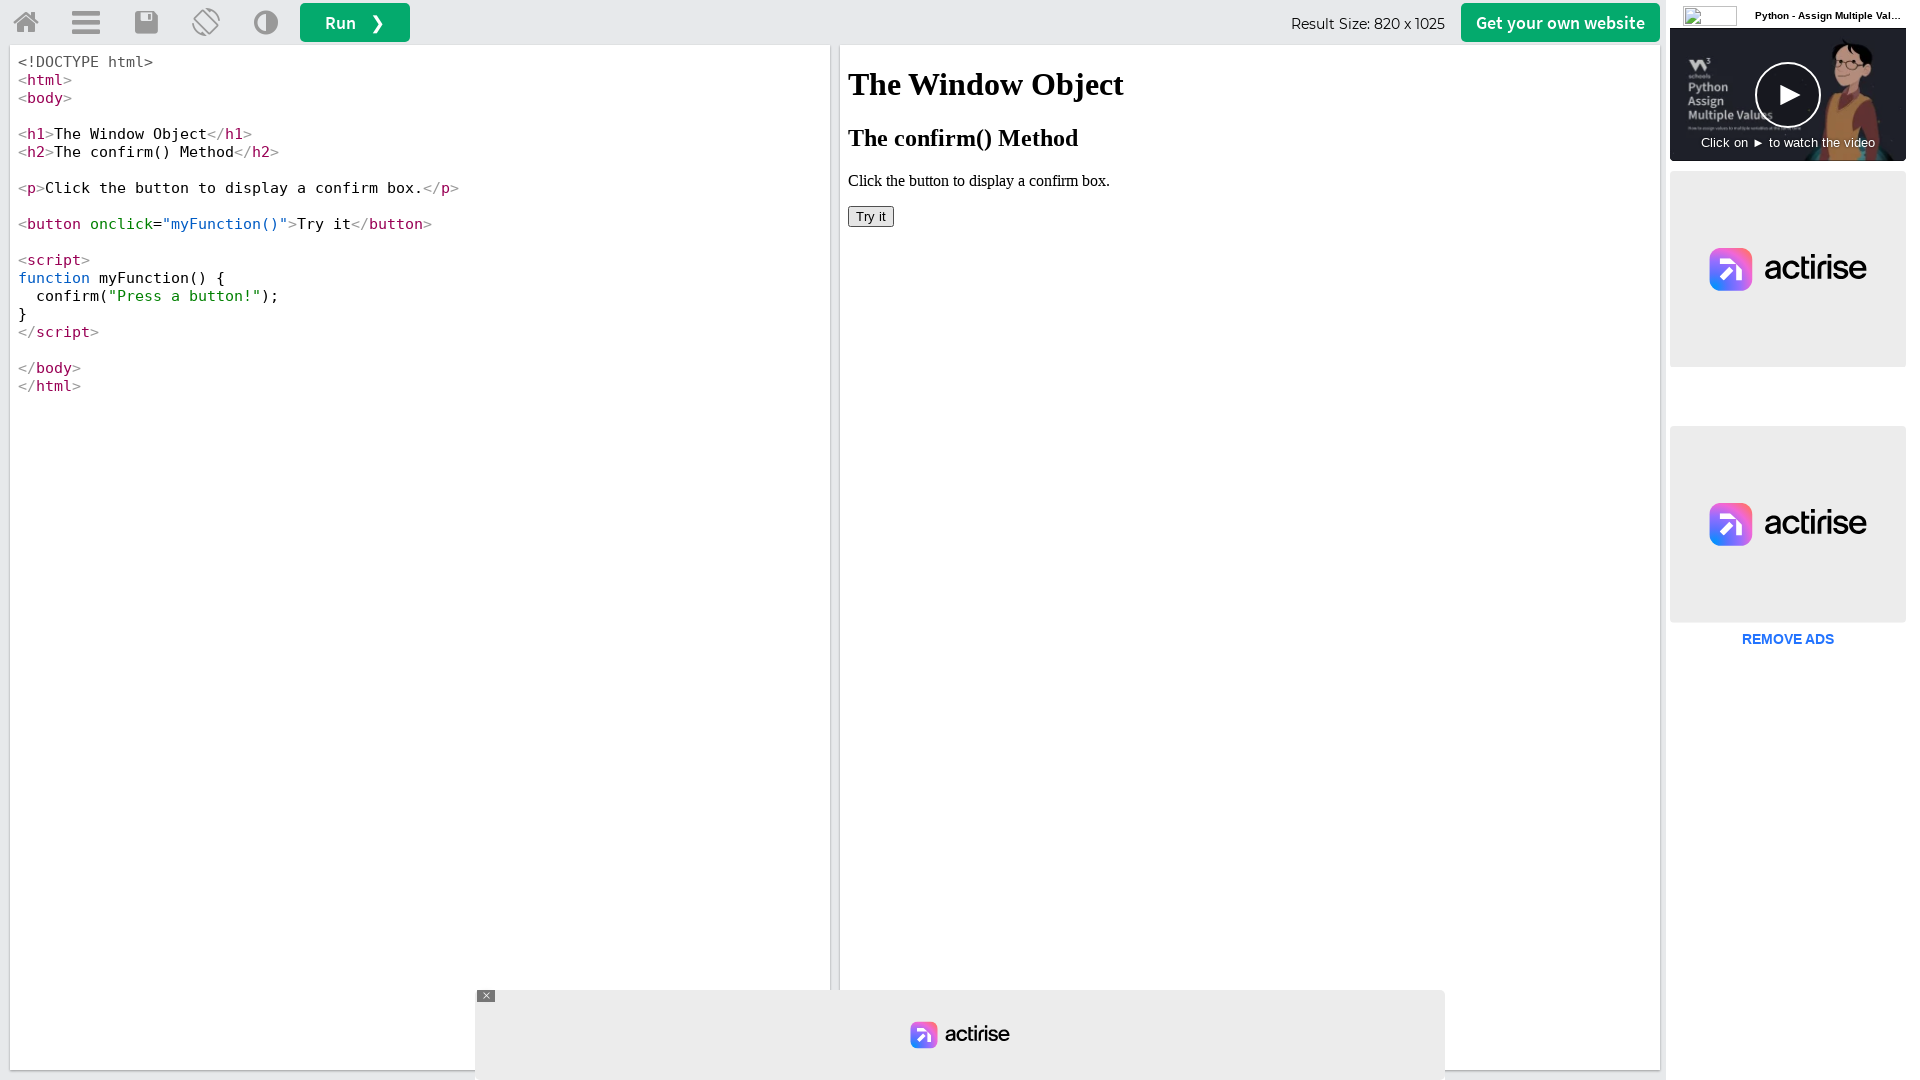